Tests drag and drop functionality by dragging column A to column B and verifying the columns are swapped (A becomes B and B becomes A).

Starting URL: https://the-internet.herokuapp.com/drag_and_drop

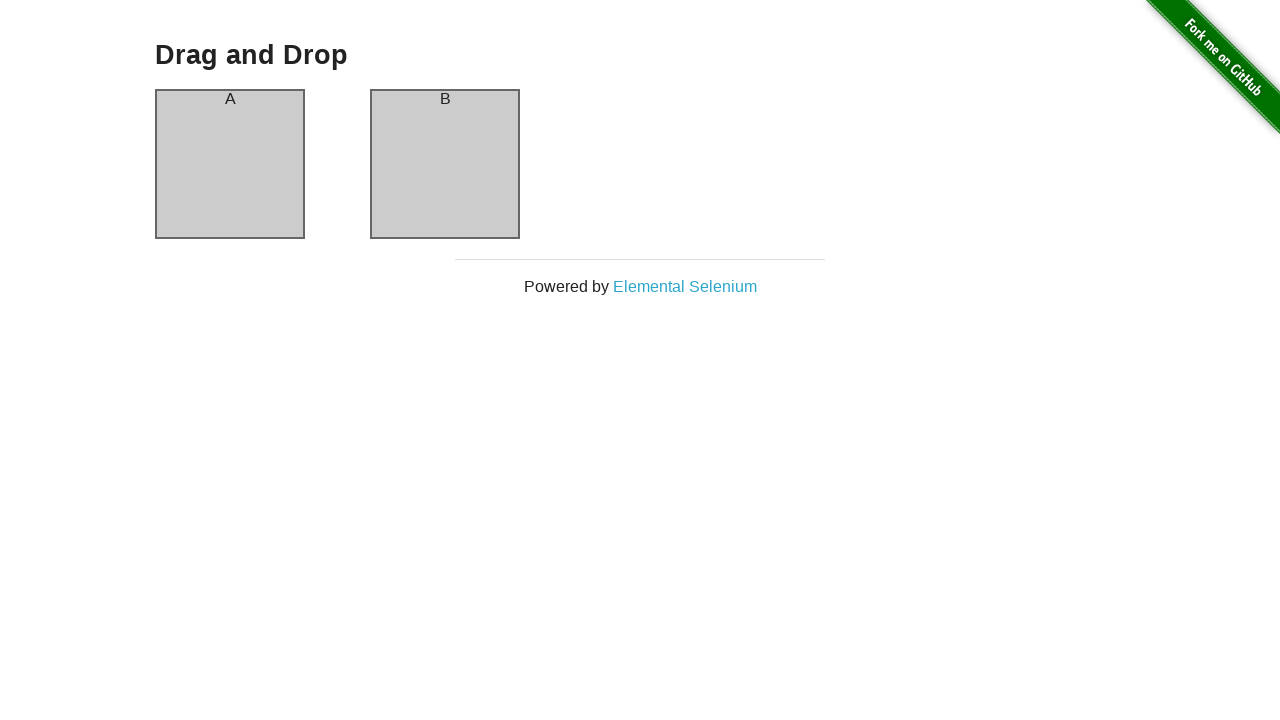

Dragged column A to column B at (445, 164)
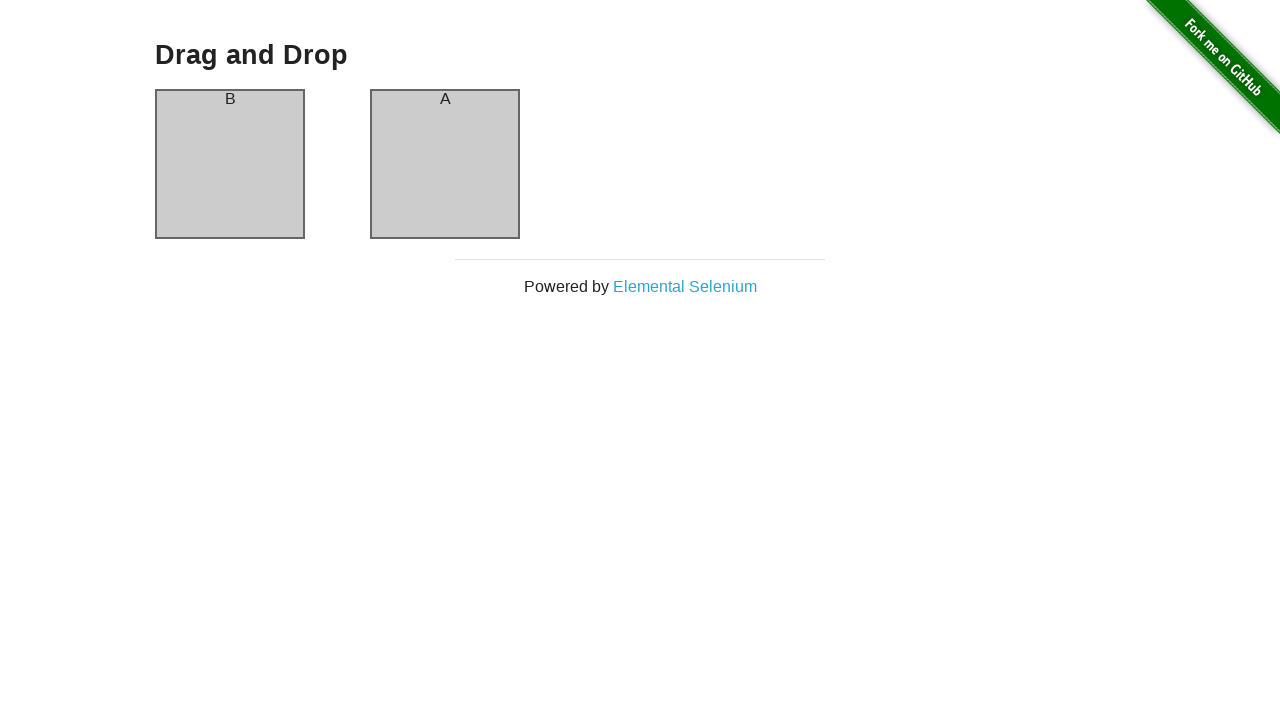

Waited for column A header to be present
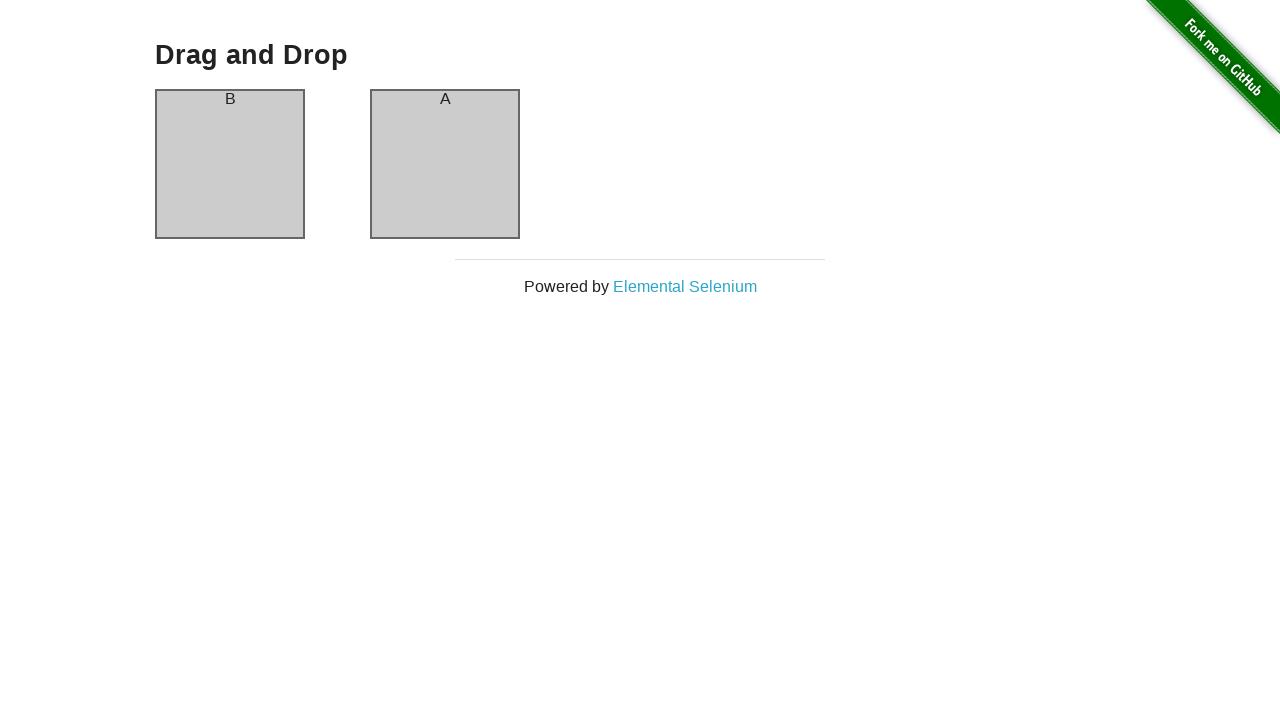

Verified column A now contains header 'B'
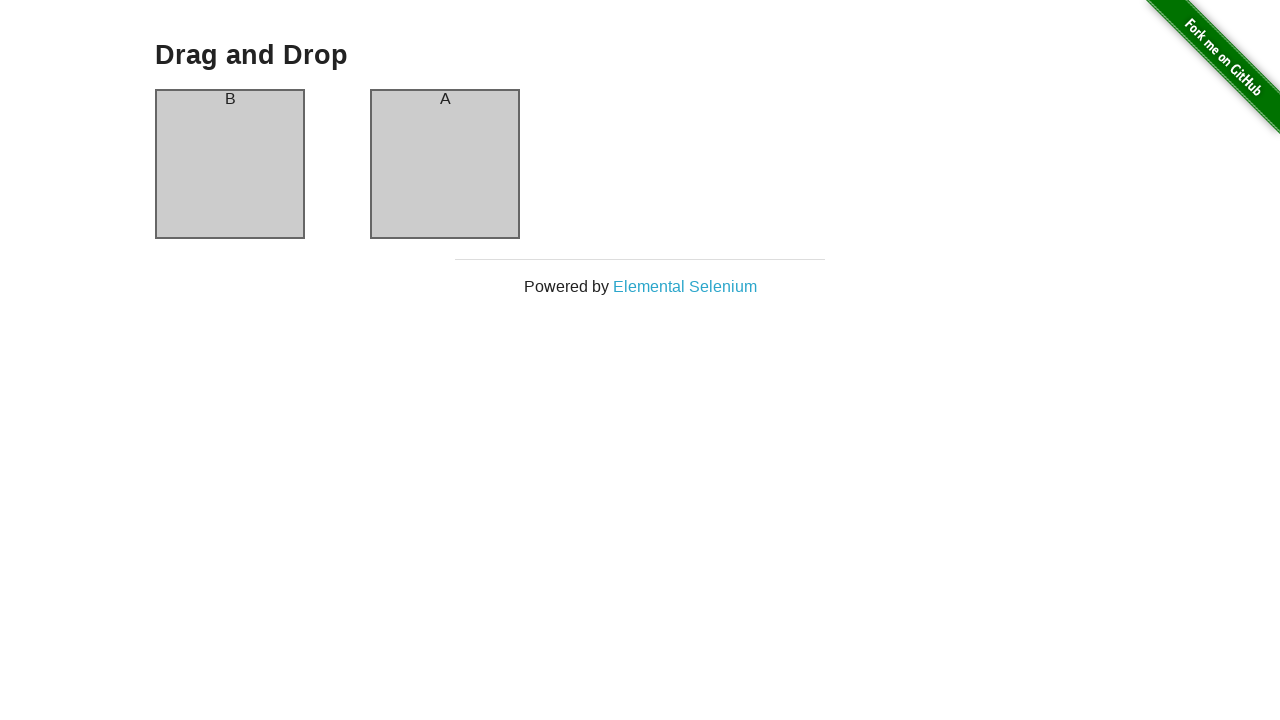

Verified column B now contains header 'A'
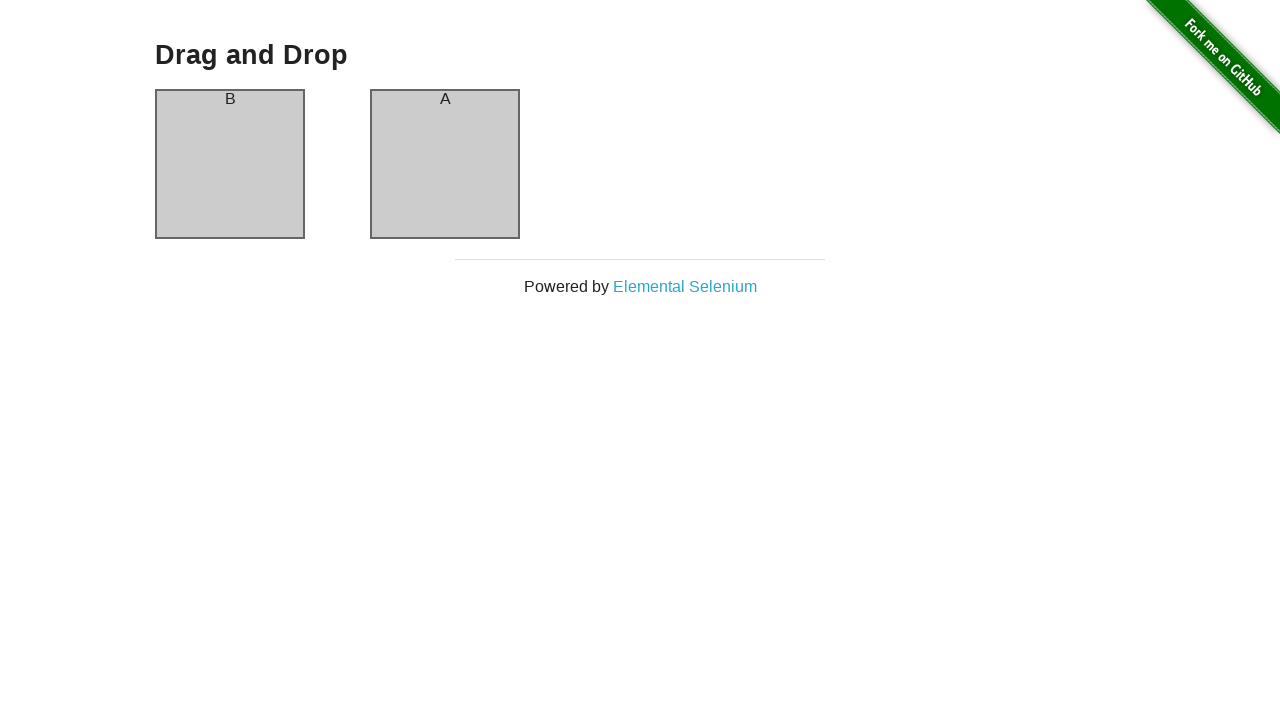

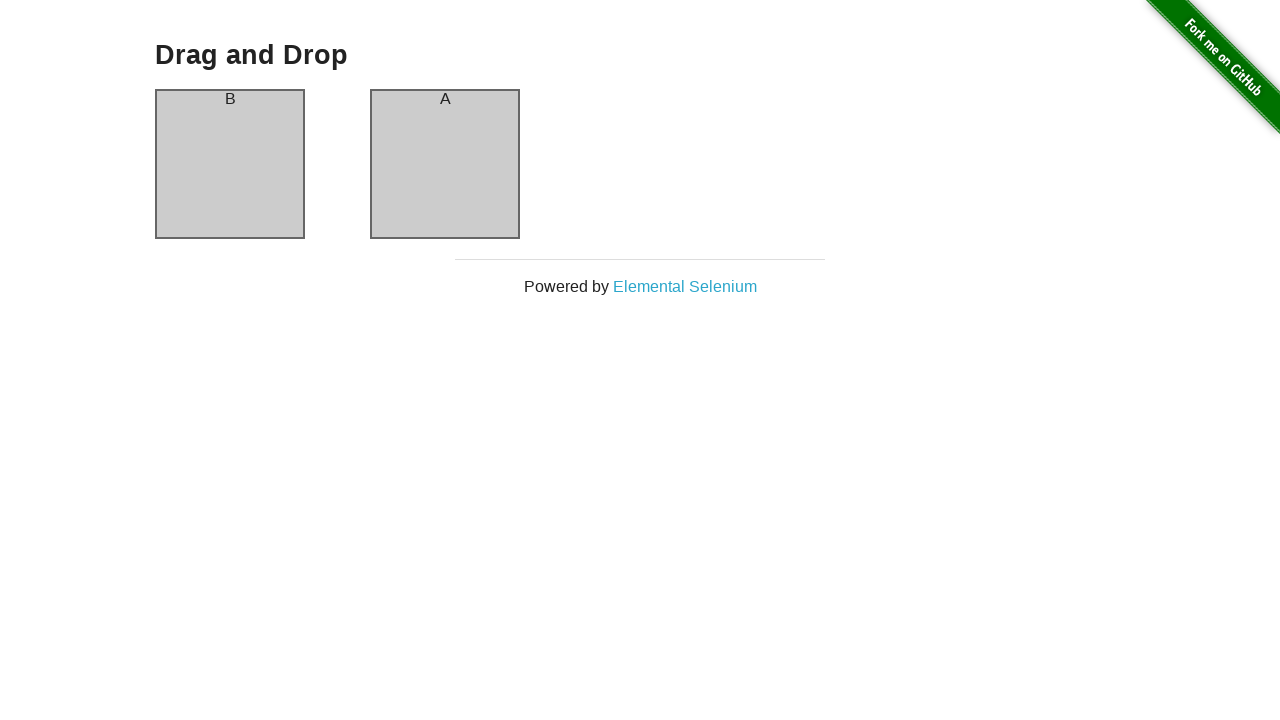